Navigates to limeroad.com, clicks on women's section, opens cart and verifies empty cart message

Starting URL: https://www.limeroad.com/

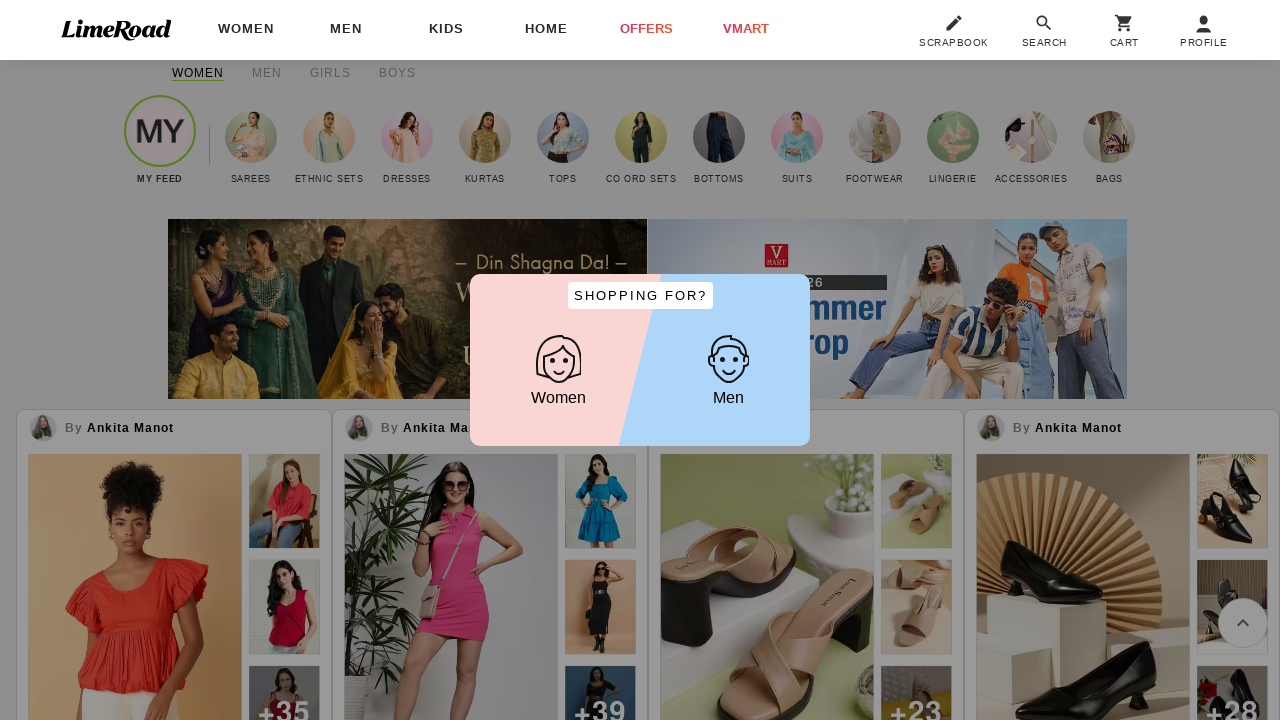

Clicked on Women's section button at (558, 371) on #shopWomen
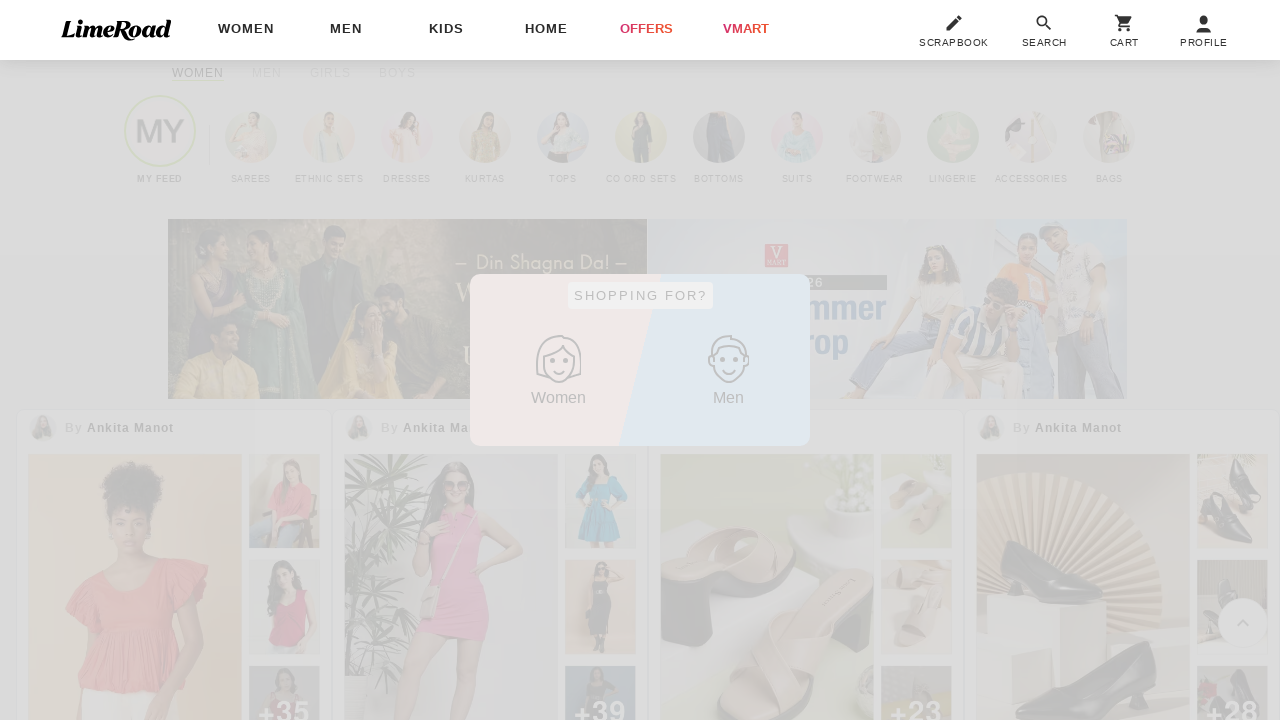

Clicked on cart button to open cart page at (1124, 32) on #DesktopCart
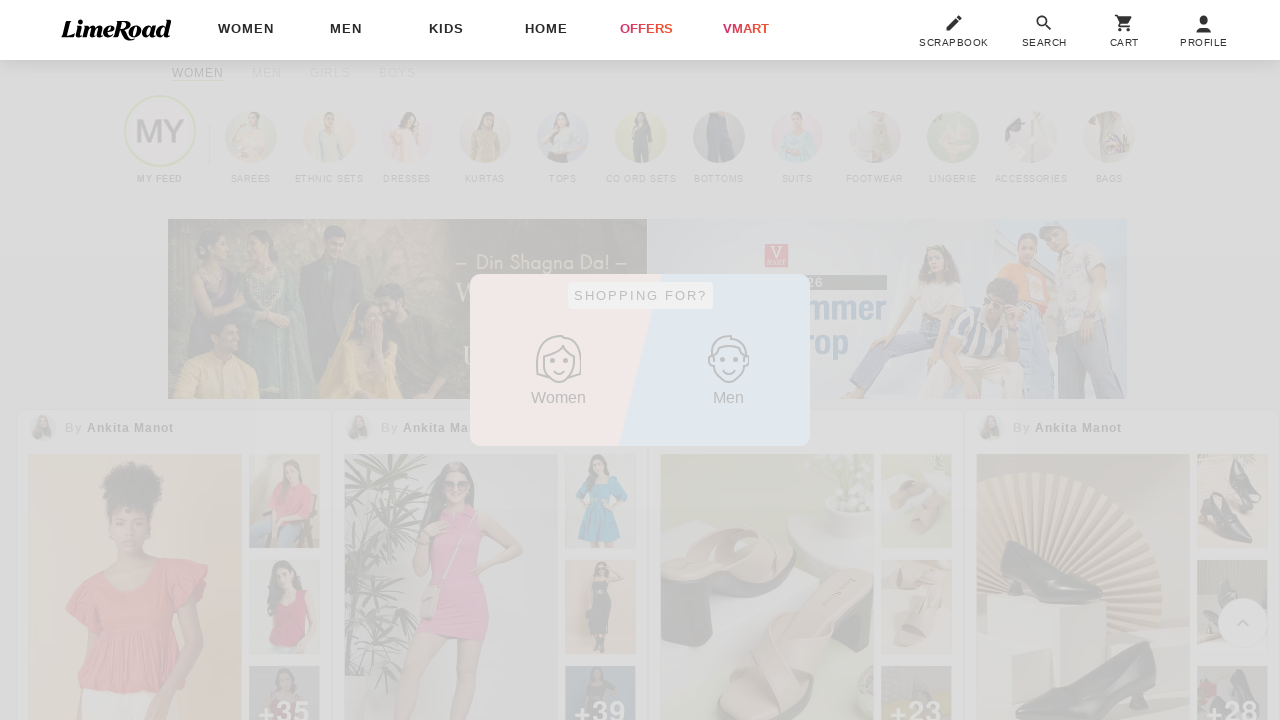

Cart page loaded successfully
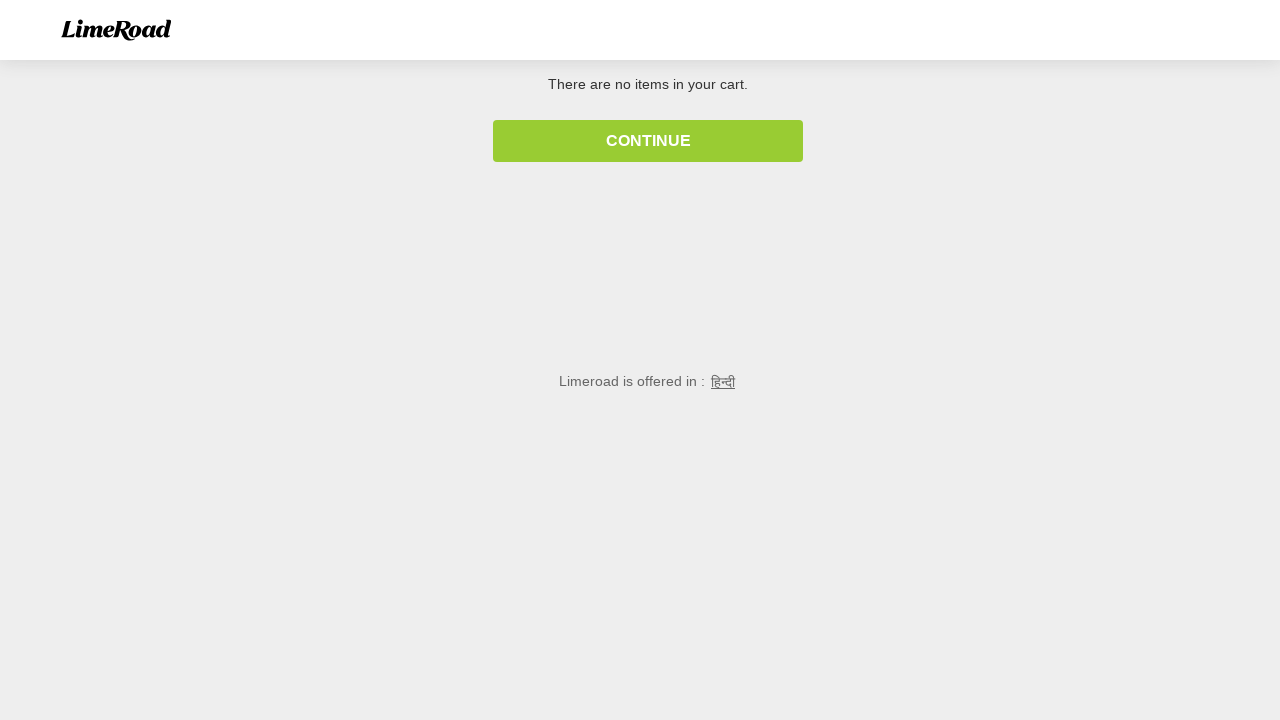

Empty cart message is visible - verified no products in cart
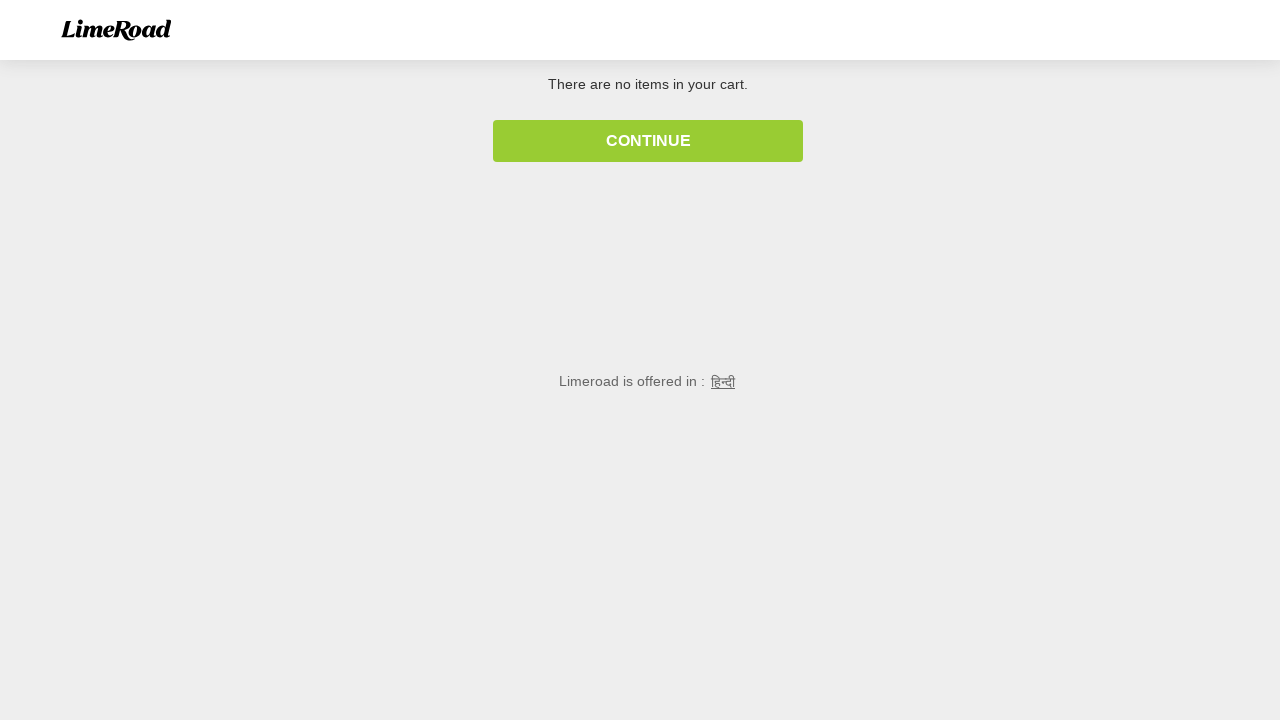

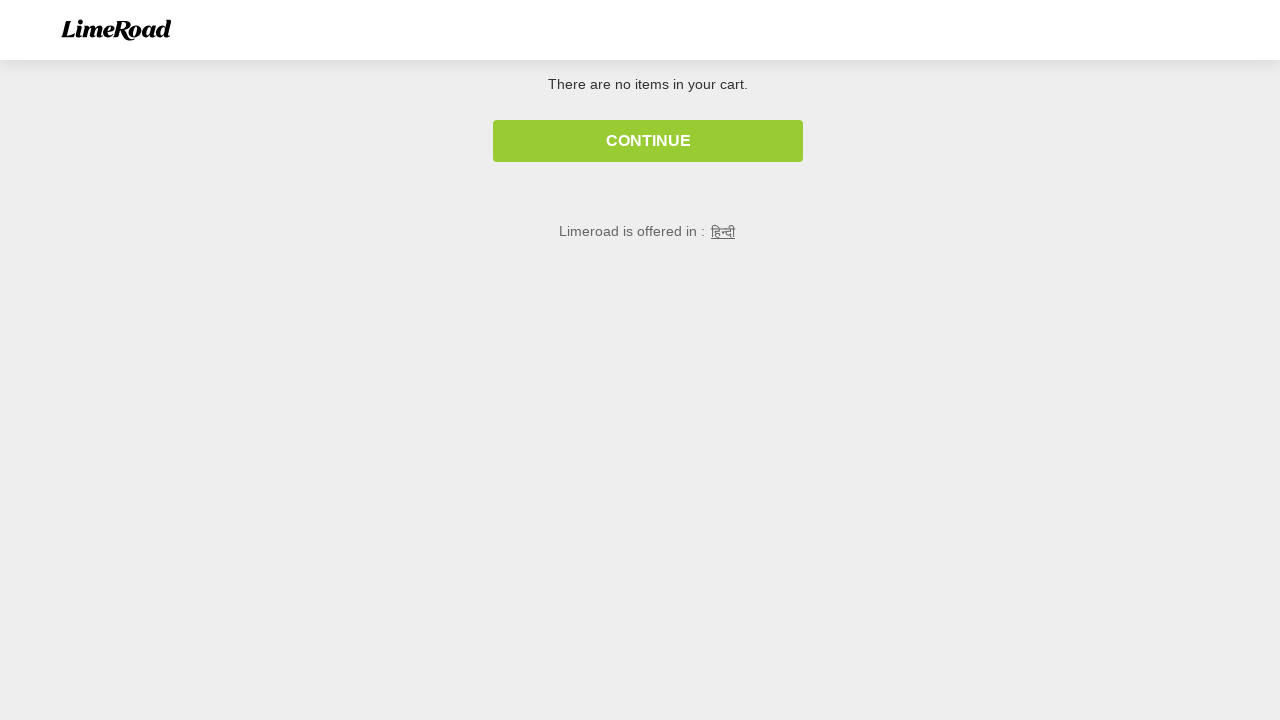